Tests a slow calculator by setting a delay value, entering a calculation (7 + 8), clicking equals, and verifying the result displays 15.

Starting URL: https://bonigarcia.dev/selenium-webdriver-java/slow-calculator.html

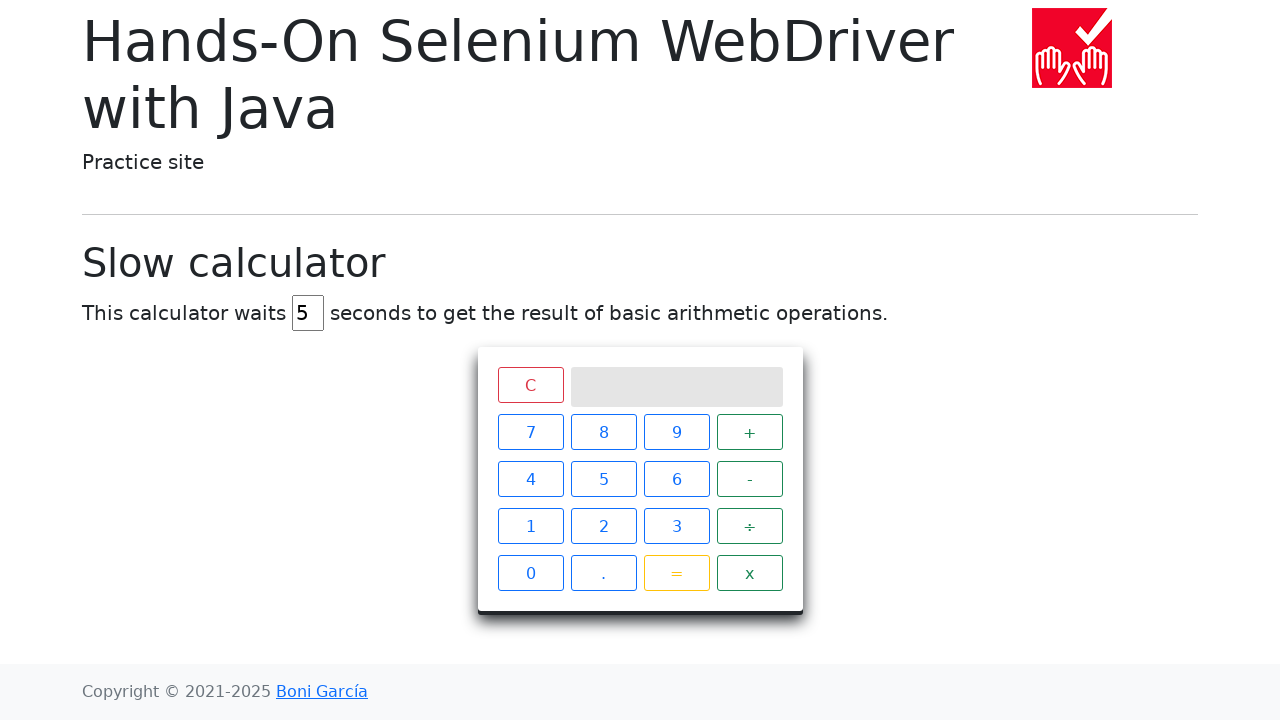

Set calculator delay to 45 seconds on #delay
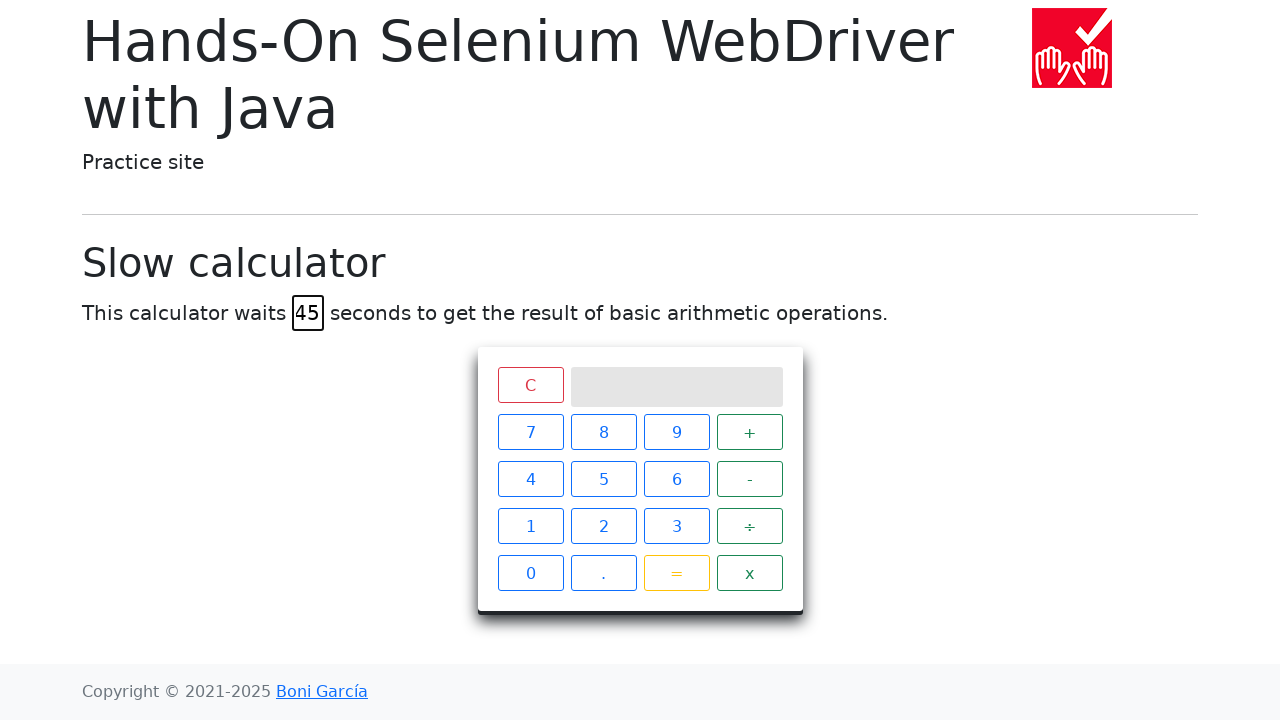

Clicked number 7 at (530, 432) on xpath=//span[text()='7']
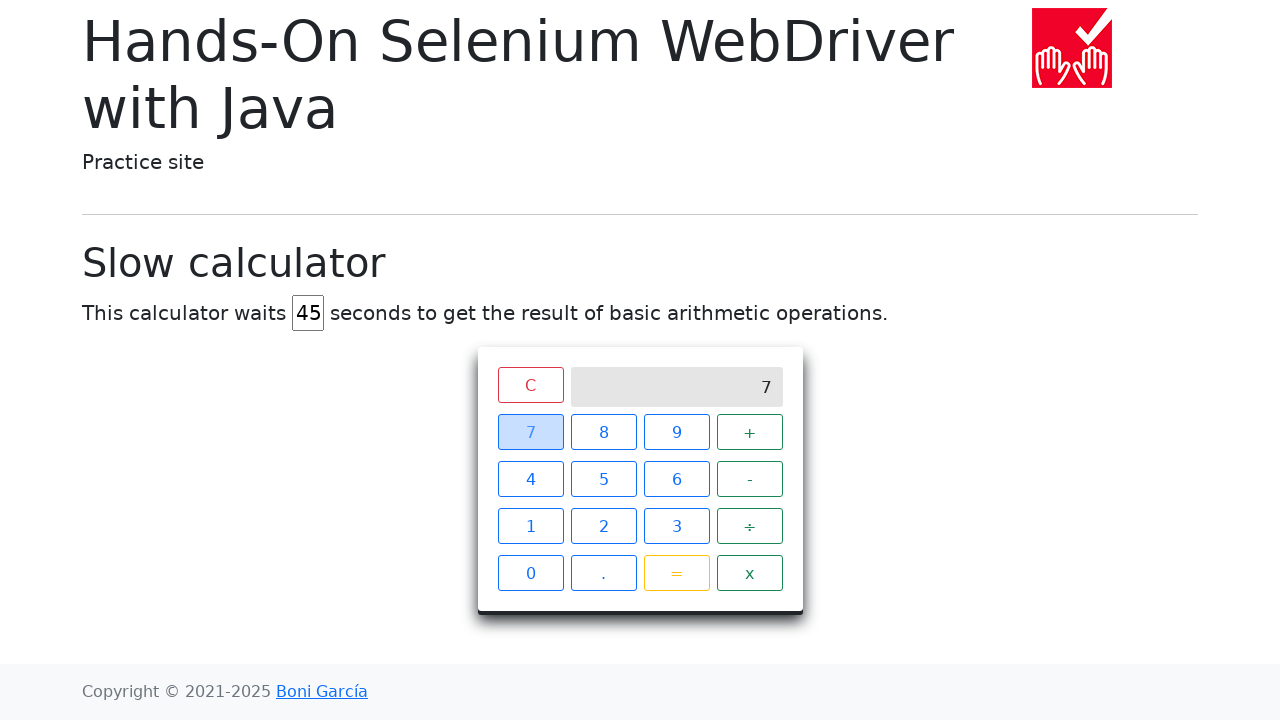

Clicked the + operator at (750, 432) on xpath=//span[text()='+']
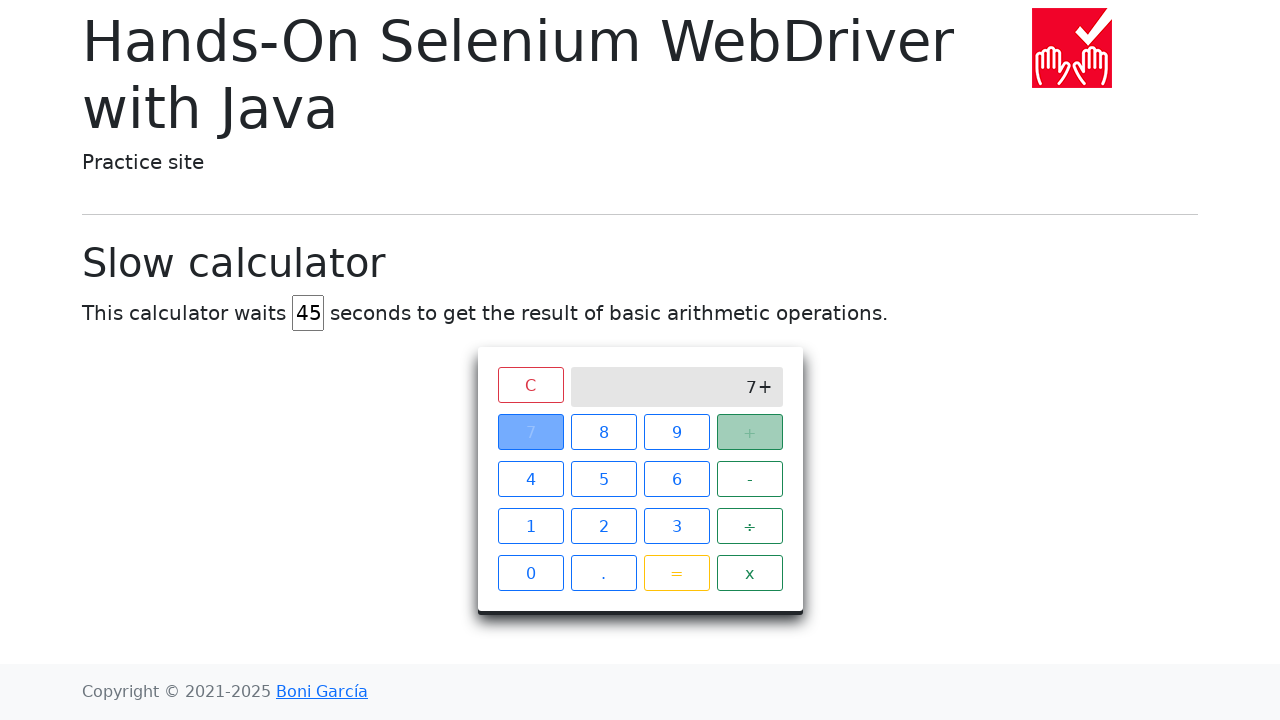

Clicked number 8 at (604, 432) on xpath=//span[text()='8']
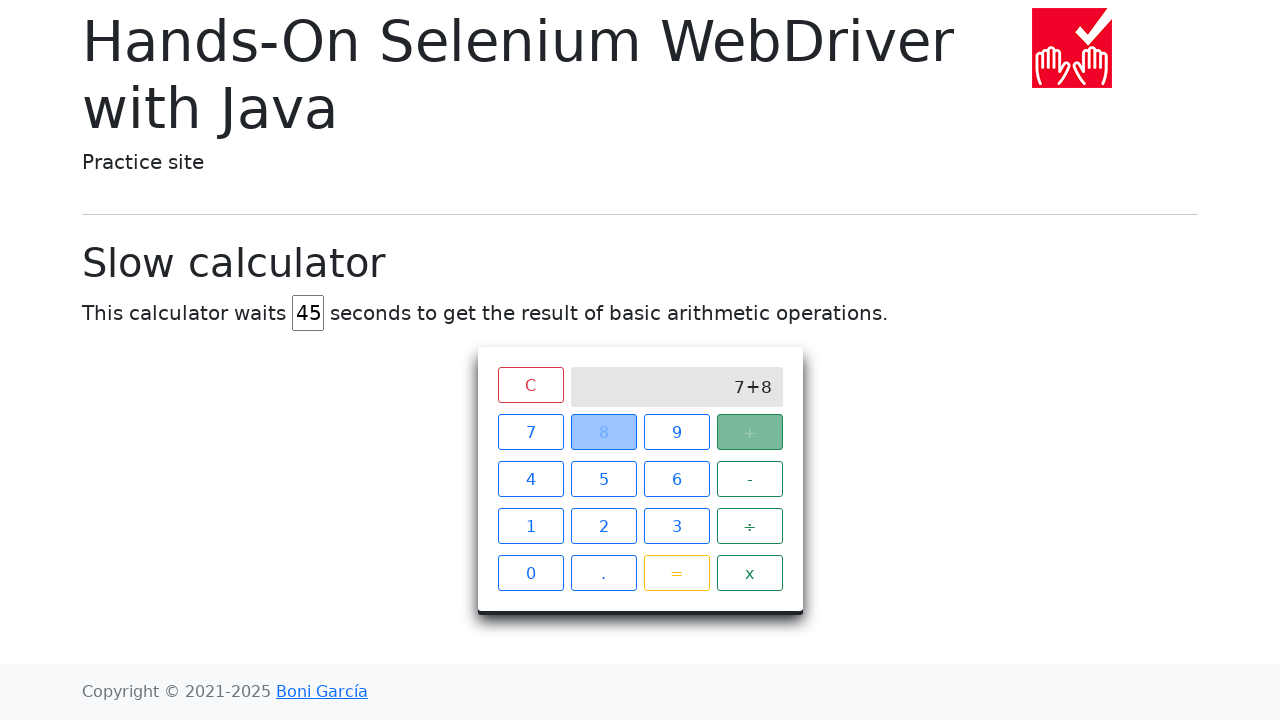

Clicked equals button to submit calculation at (676, 573) on xpath=//span[text()='=']
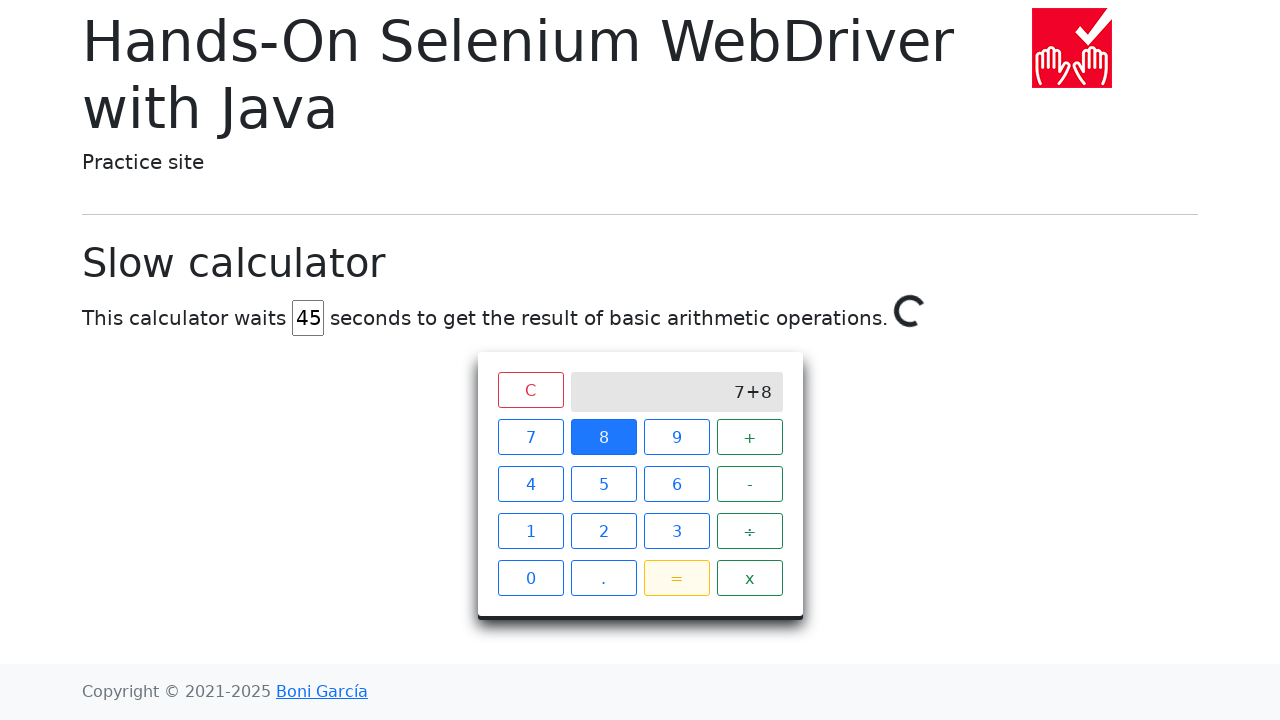

Waited 46 seconds for slow calculator to complete computation
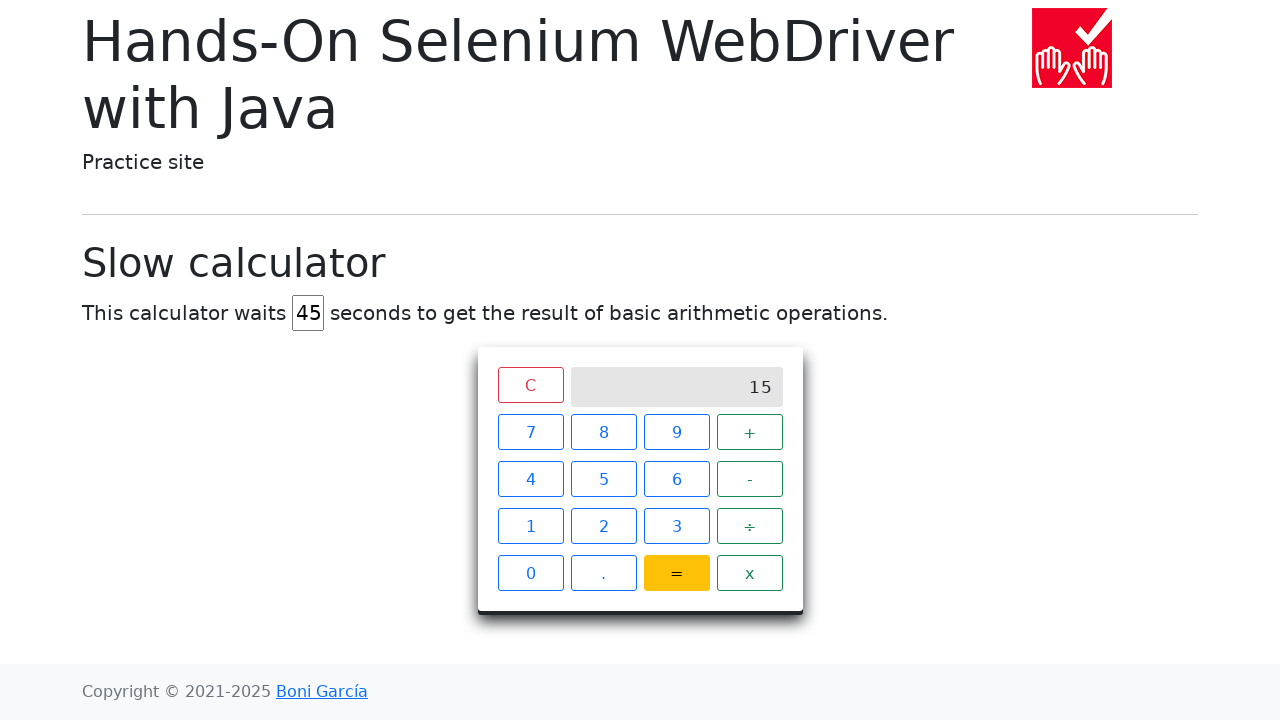

Retrieved result from calculator screen
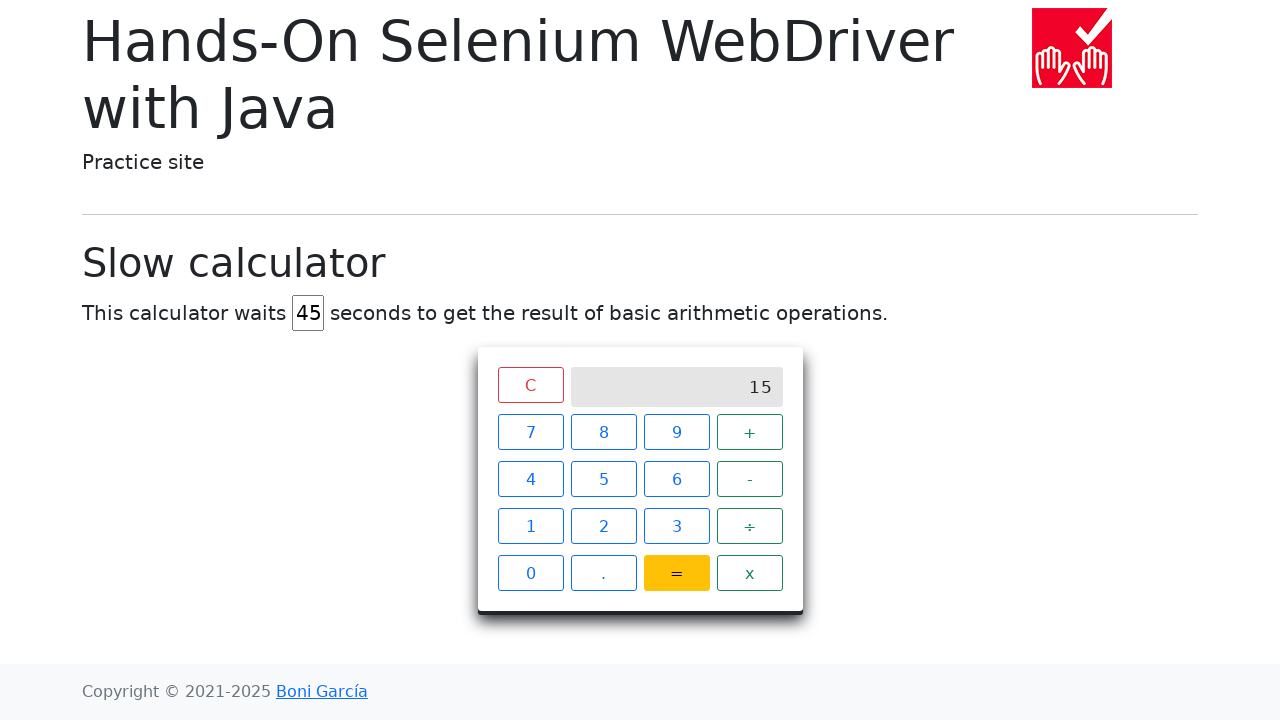

Verified calculation result is 15
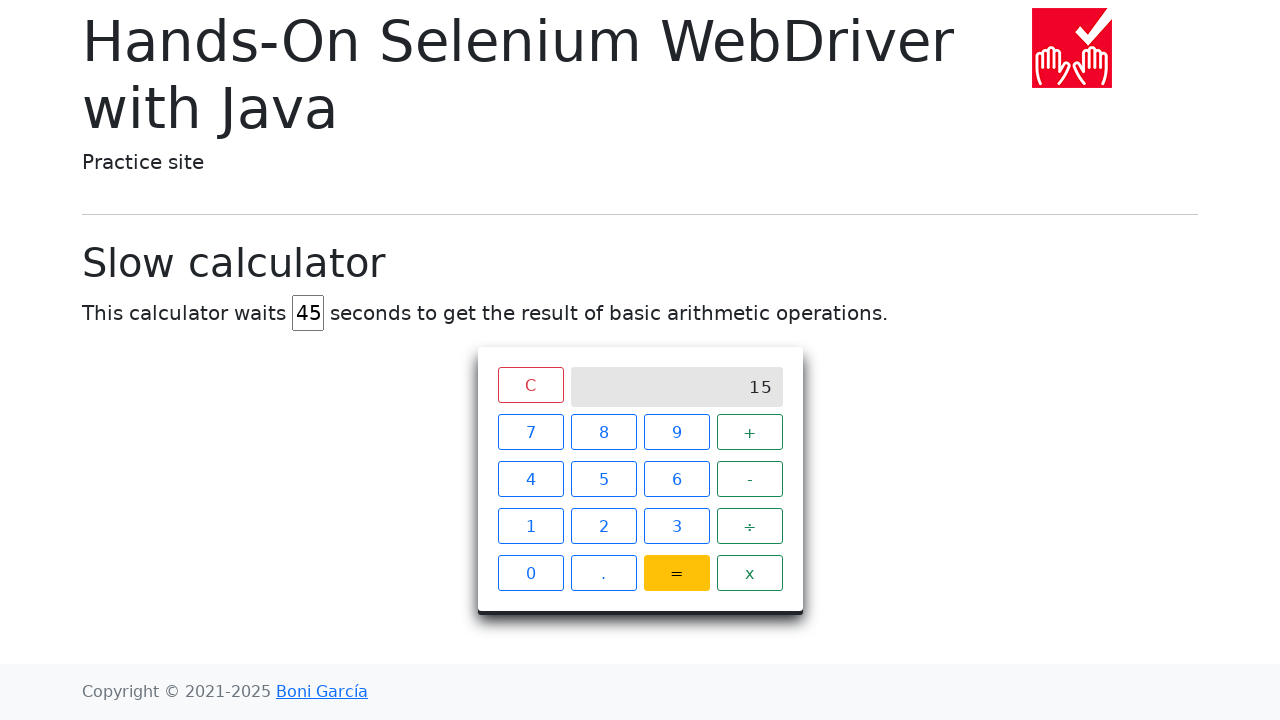

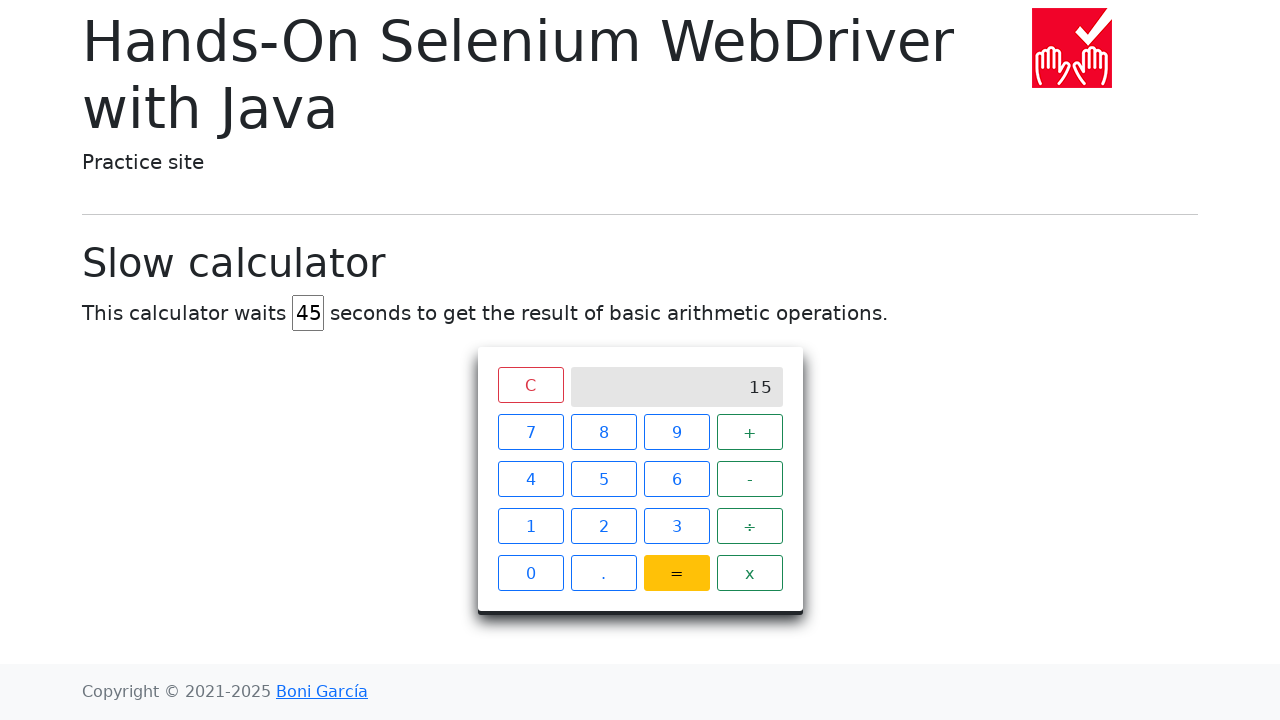